Tests creating a new article by filling out the title and description fields and submitting the form, then verifying the success banner appears.

Starting URL: https://selenium-blog.herokuapp.com/articles/new

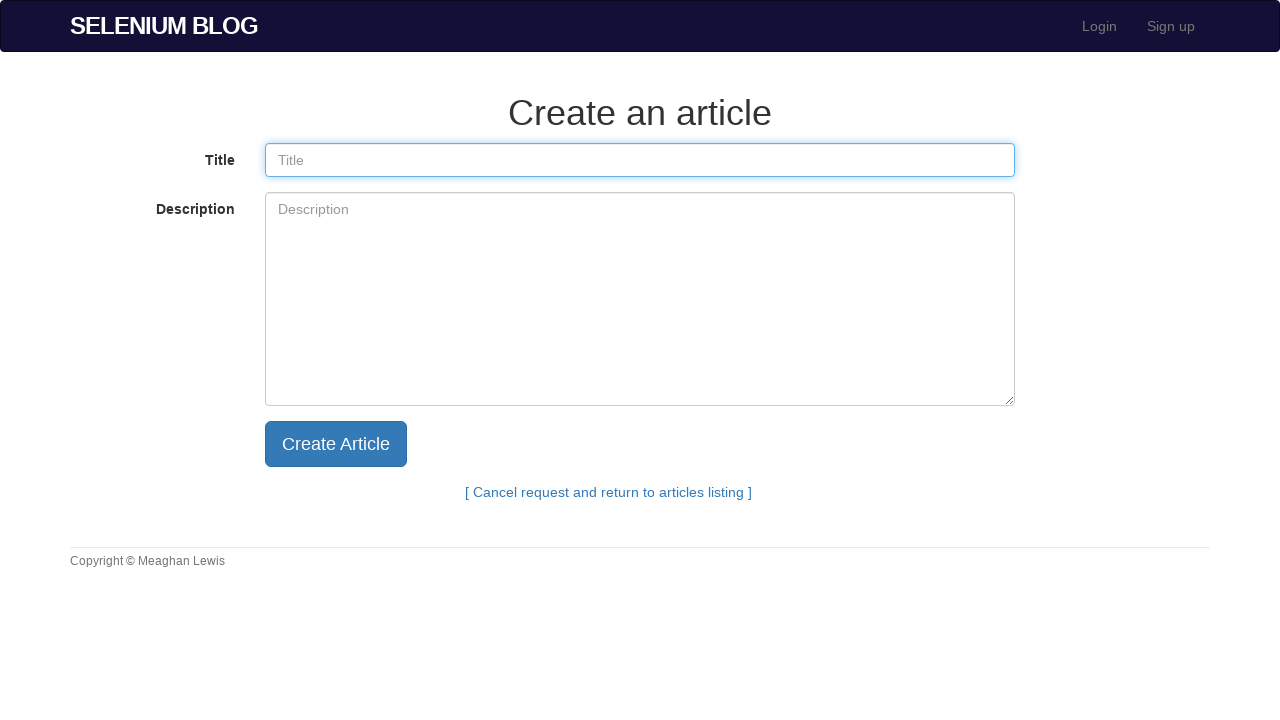

Filled article title field with 'Test Article' on input[name='article[title]'], input#article_title, input[placeholder*='title' i]
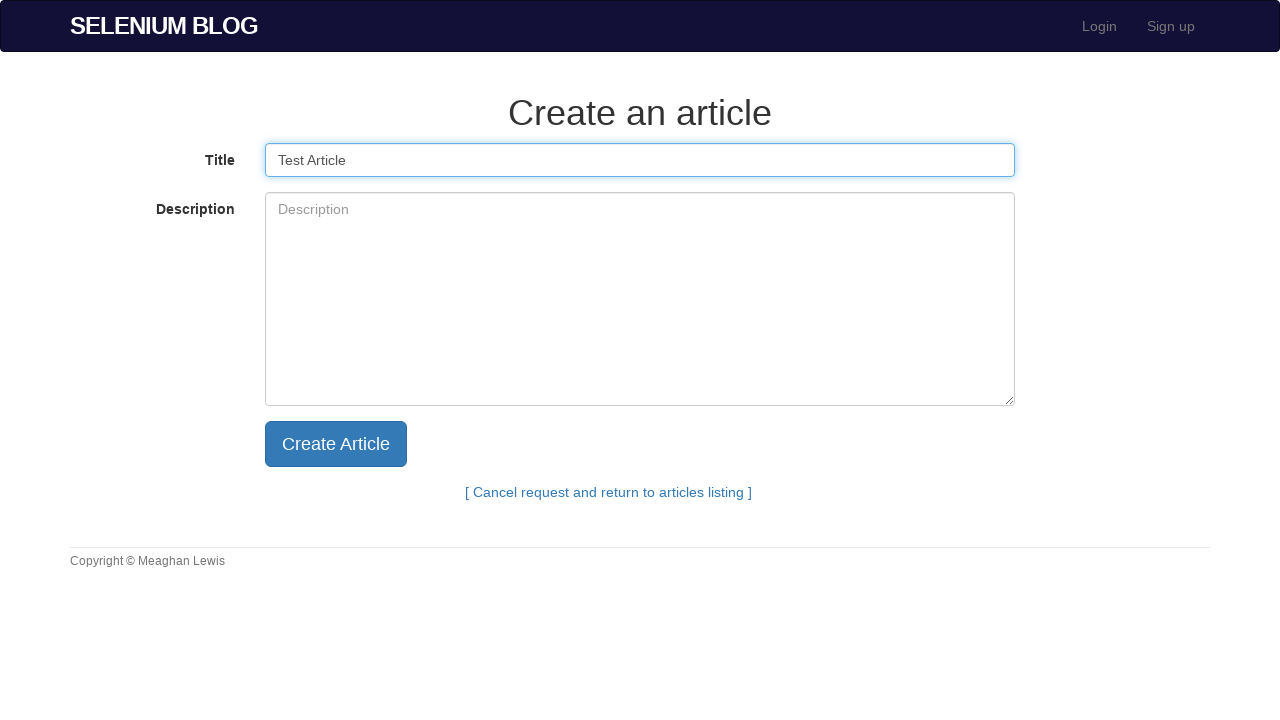

Filled article description field with 'Rand Text' on textarea[name='article[description]'], textarea#article_description, textarea[pl
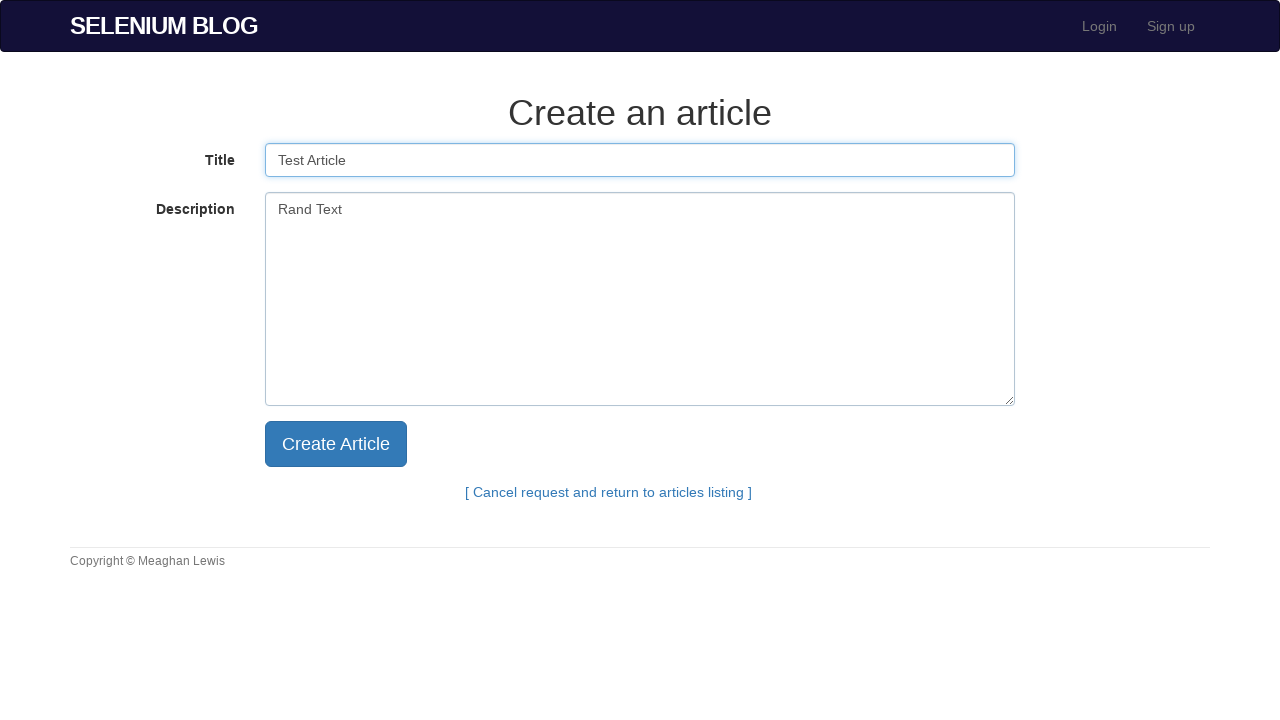

Clicked submit button to create article at (336, 444) on input[type='submit'], button[type='submit']
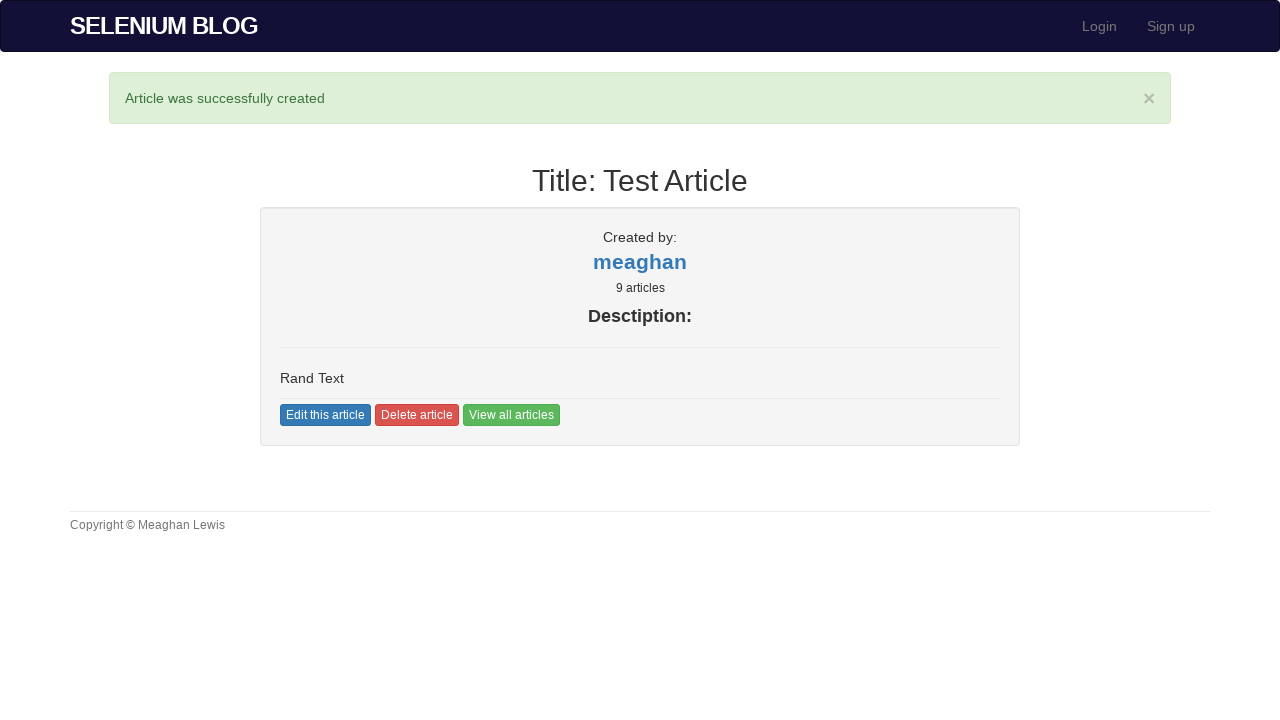

Success banner 'Article was successfully created' appeared
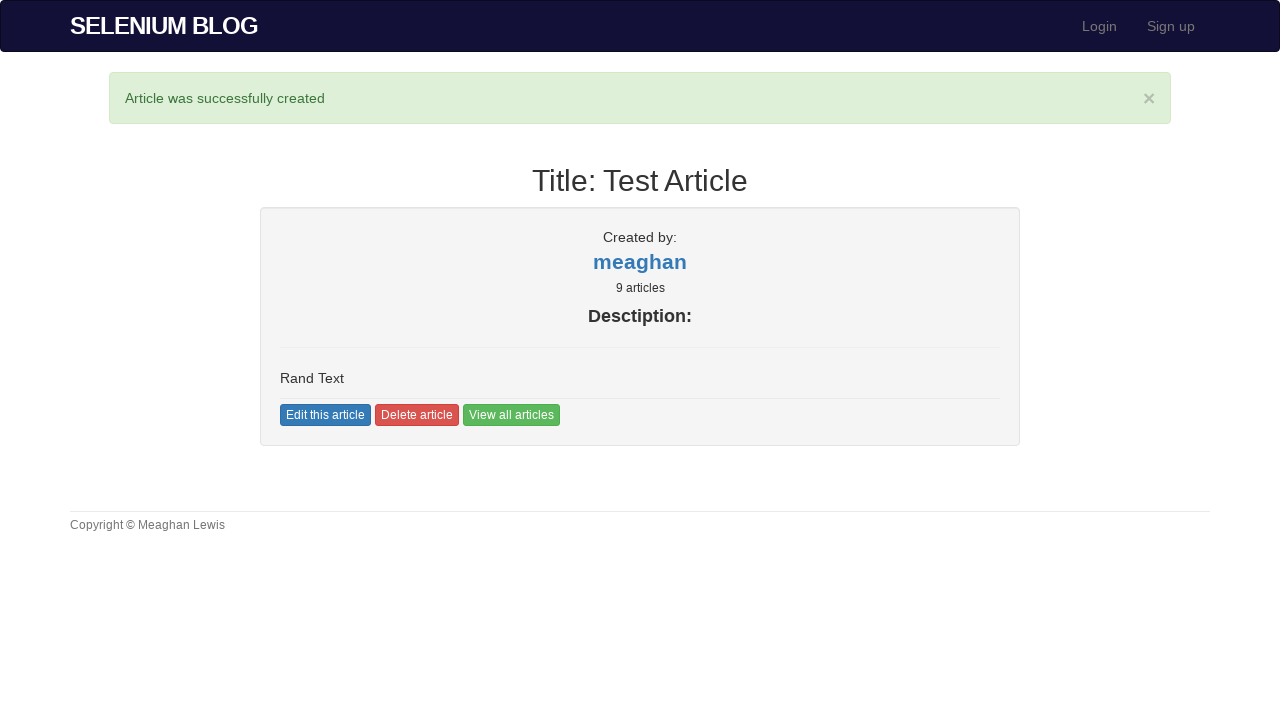

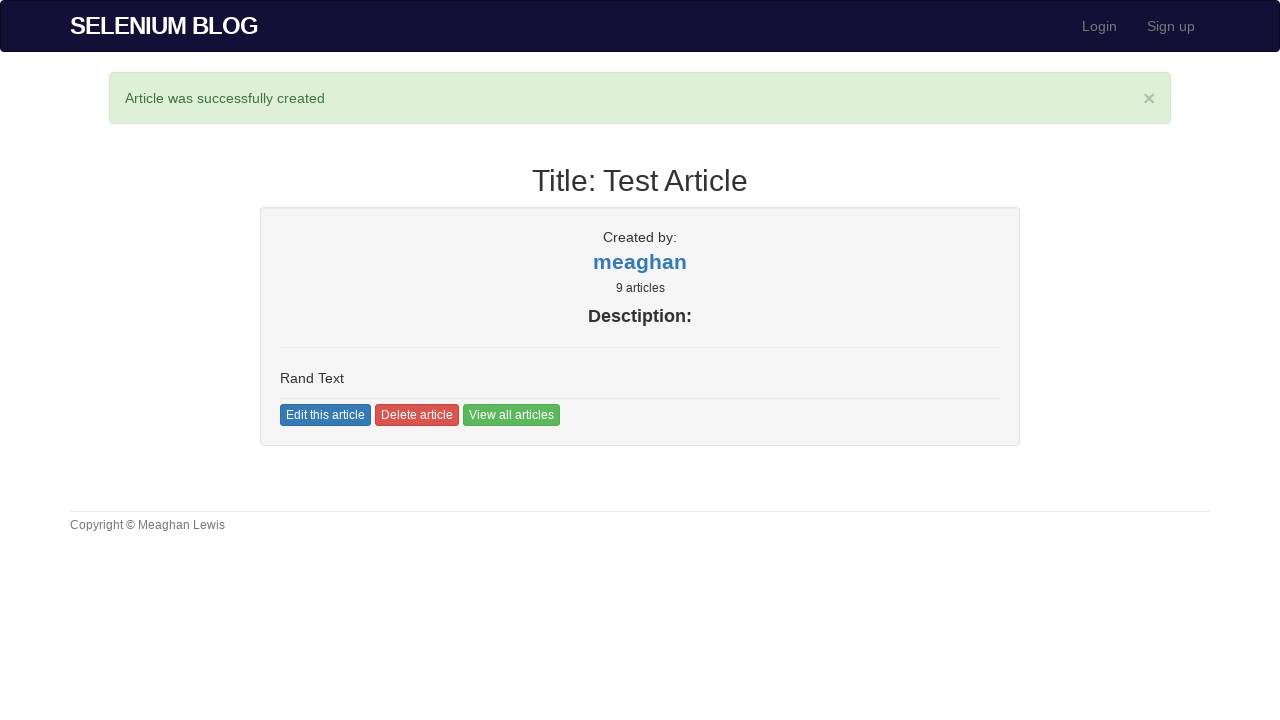